Tests deleting a todo by adding a todo, hovering to reveal the destroy button, and clicking it to remove the item.

Starting URL: https://demo.playwright.dev/todomvc/

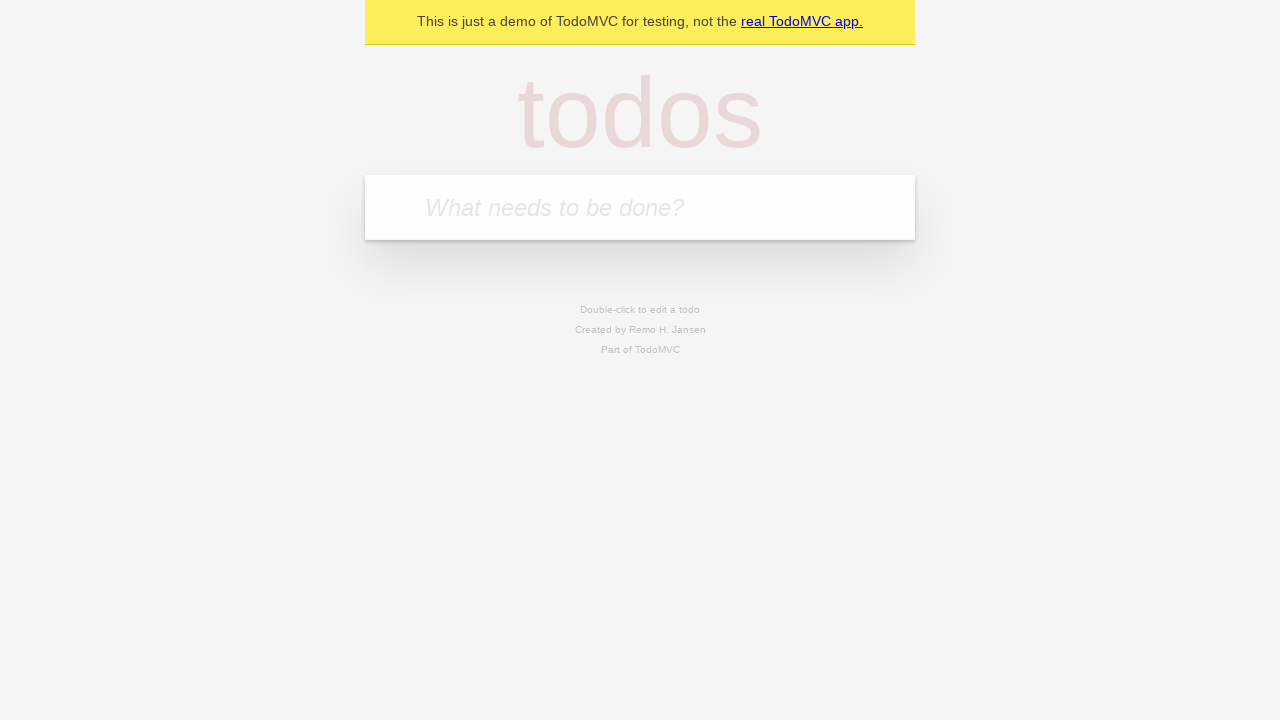

Filled new todo input field with 'Buy groceries' on .new-todo
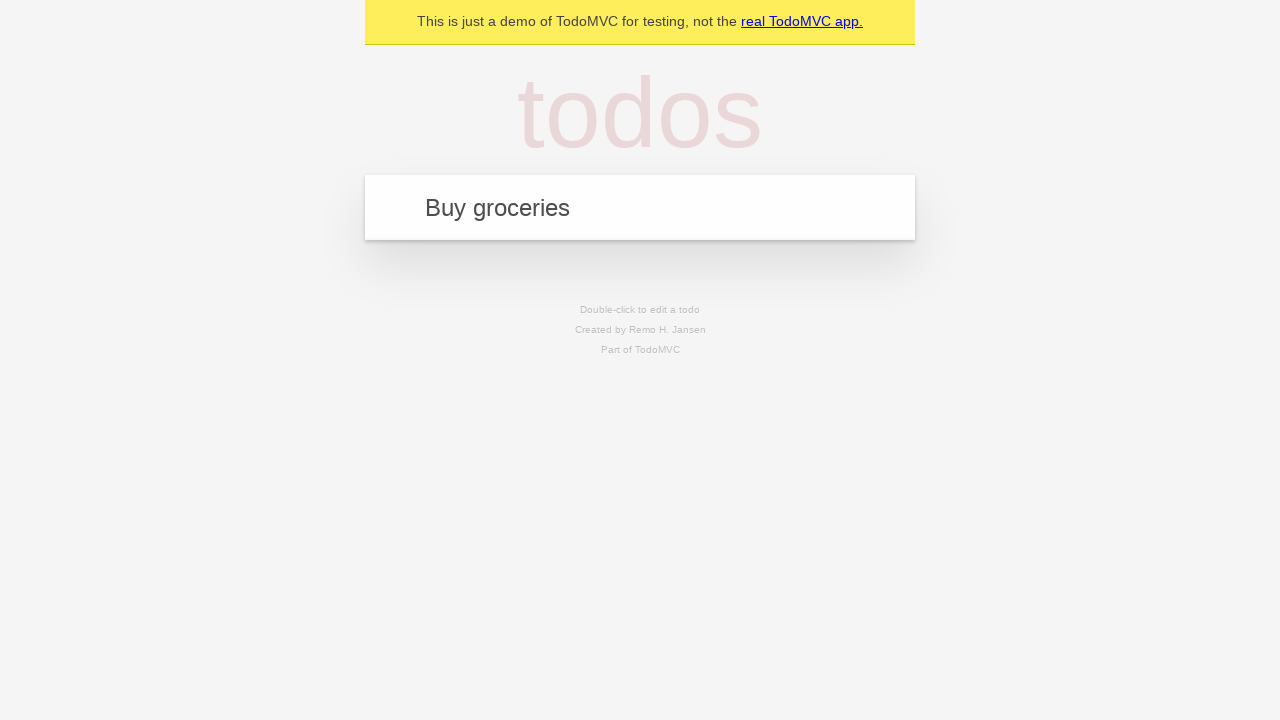

Pressed Enter to add the new todo on .new-todo
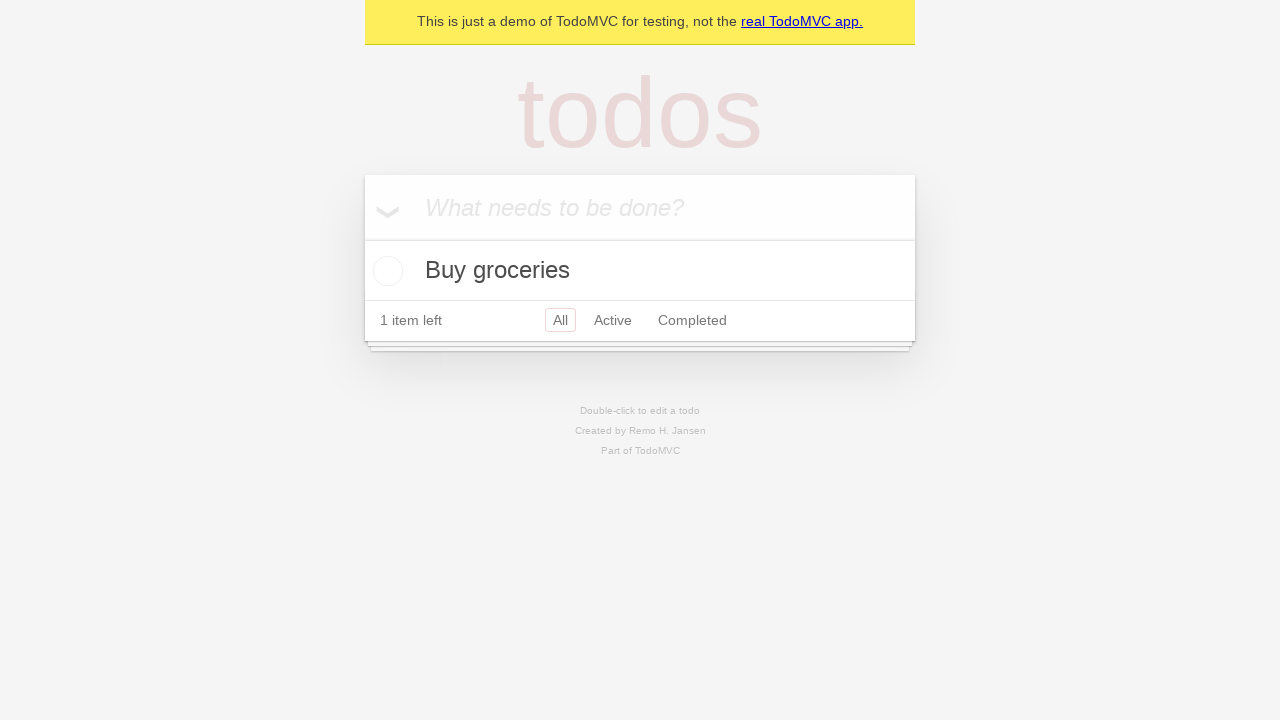

Todo item appeared in the list
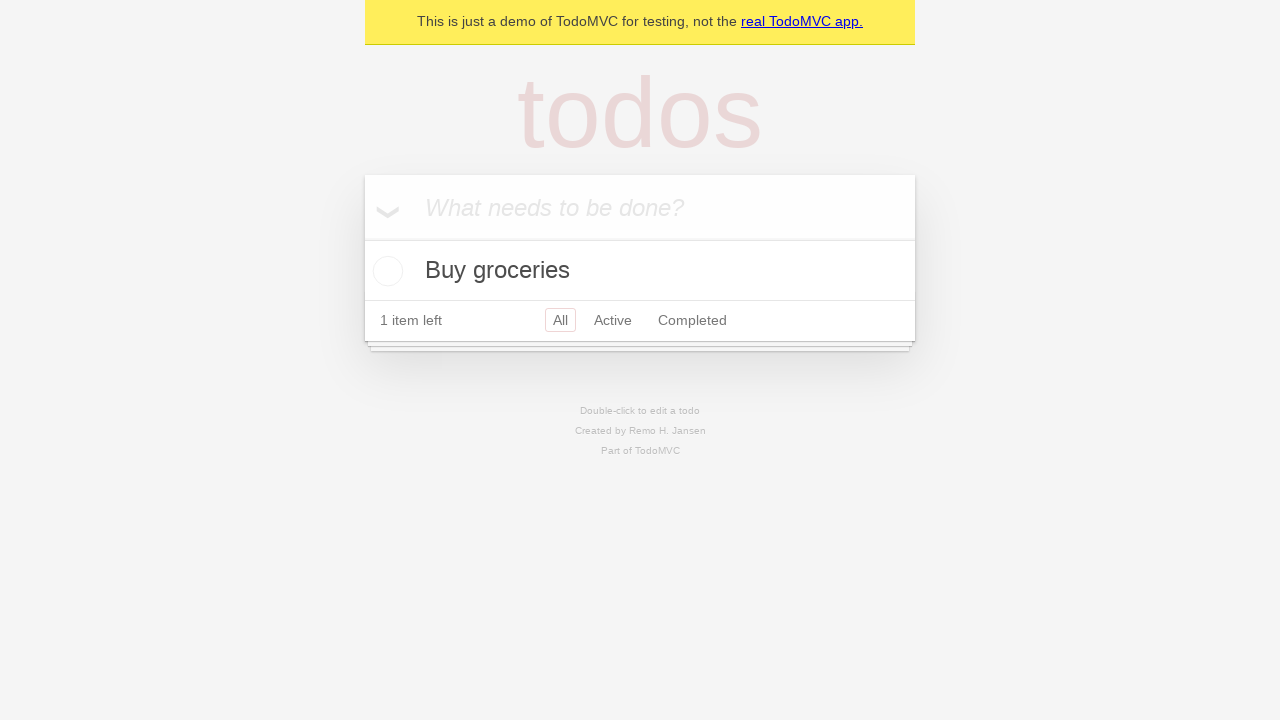

Hovered over todo item to reveal destroy button at (640, 271) on .todo-list li .view >> nth=0
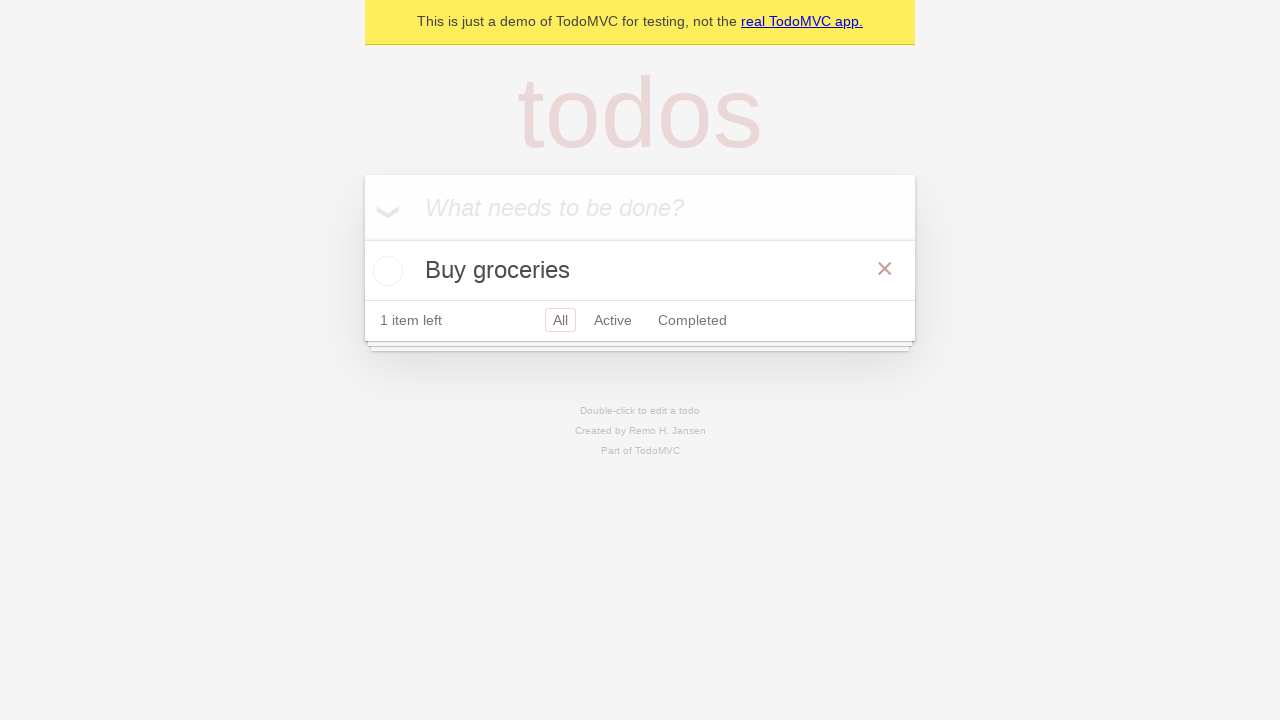

Clicked destroy button to delete the todo at (885, 269) on .todo-list li .destroy >> nth=0
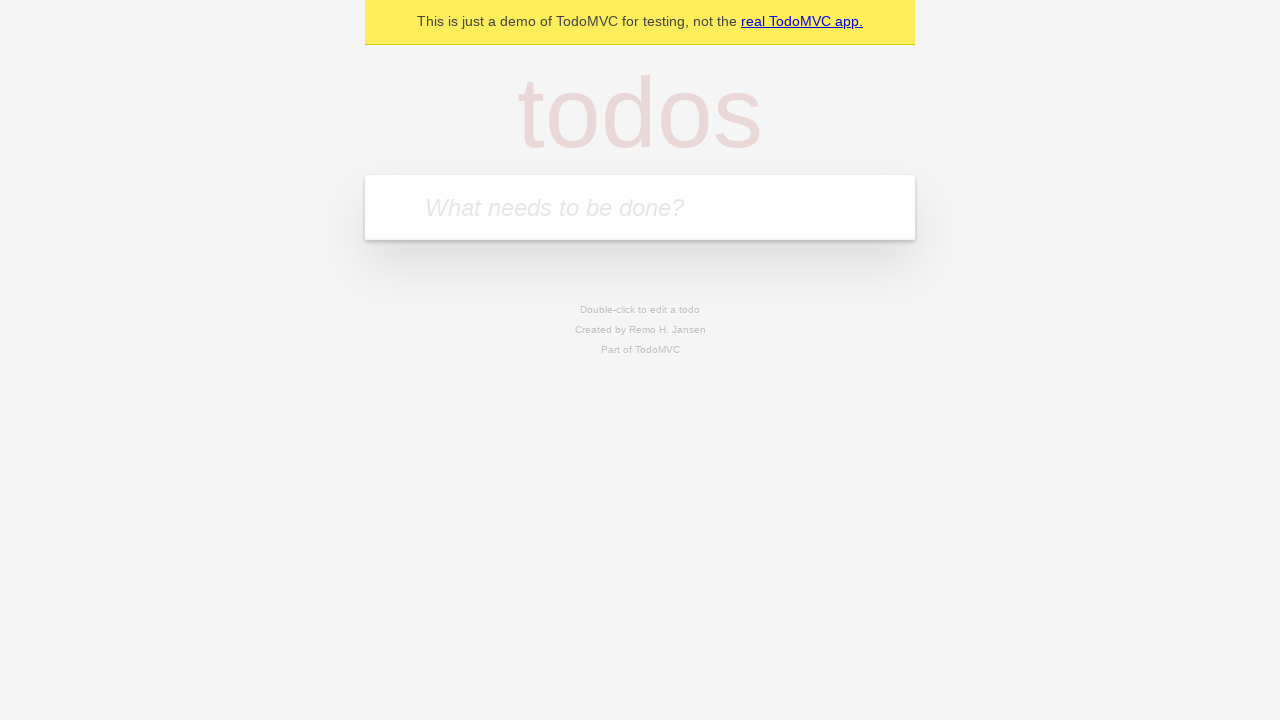

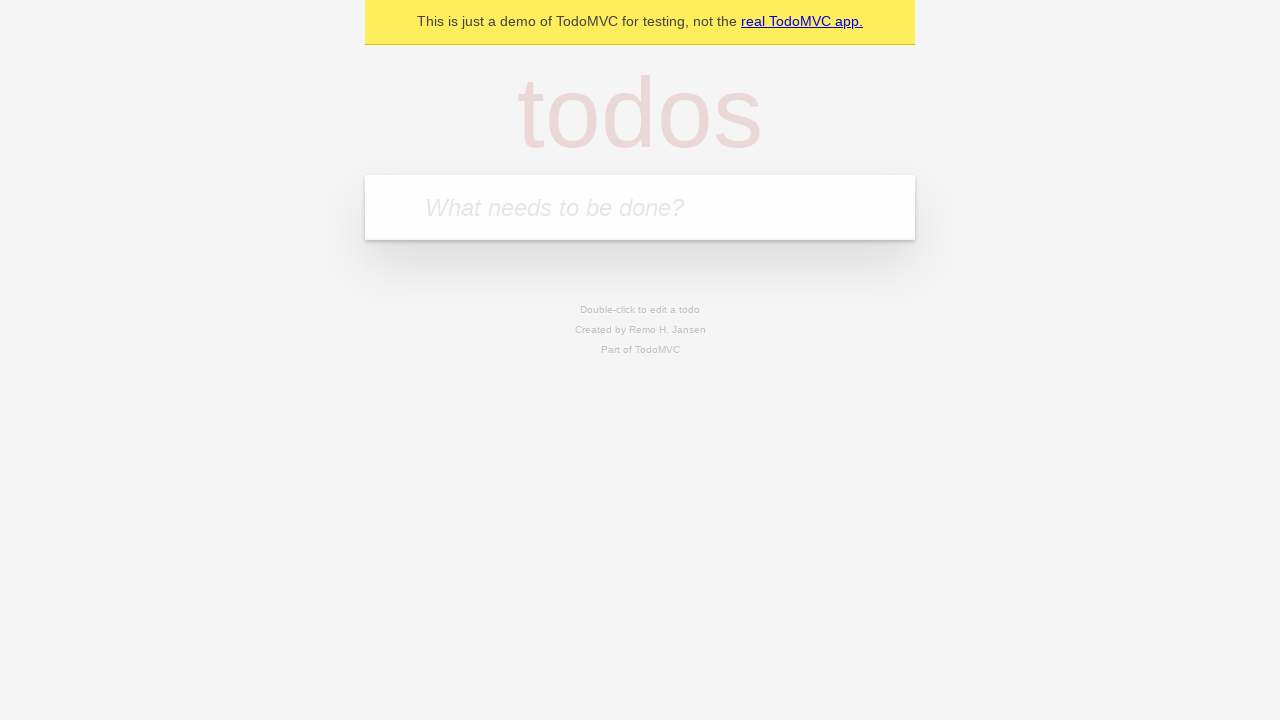